Tests passenger count dropdown by clicking the increment button multiple times and verifying the final count

Starting URL: https://rahulshettyacademy.com/dropdownsPractise/

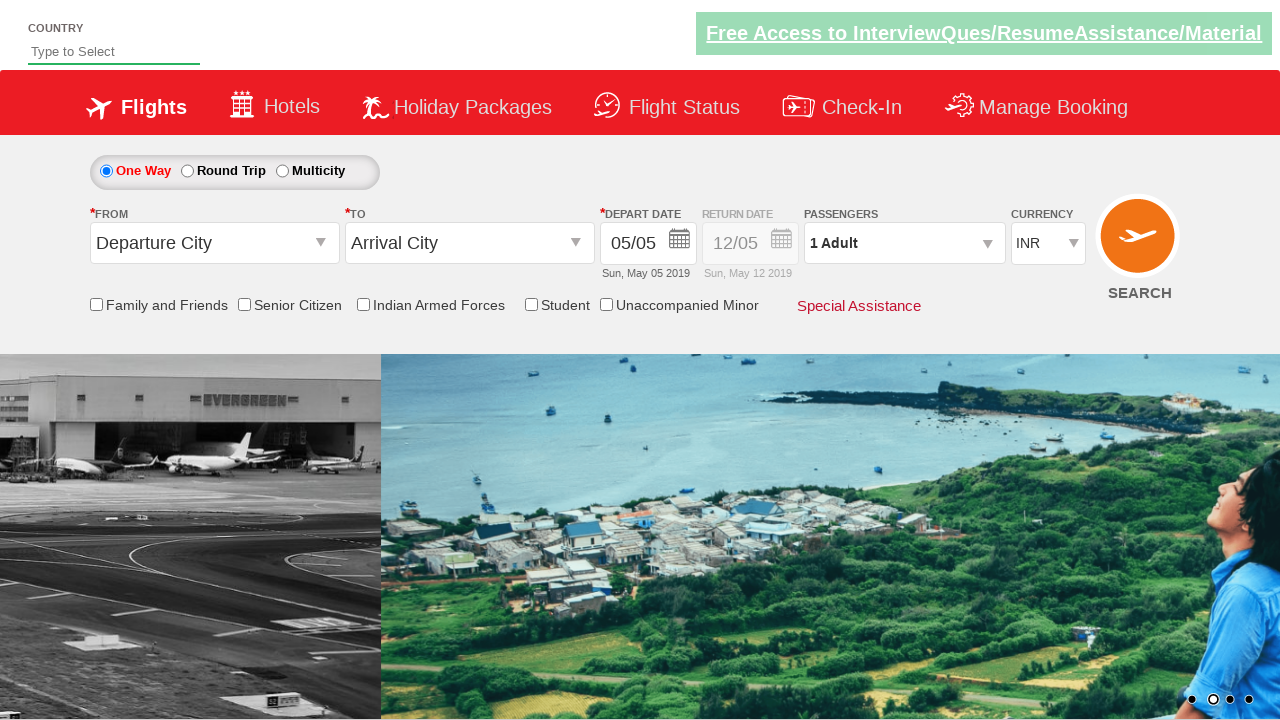

Clicked on passenger info dropdown at (904, 243) on #divpaxinfo
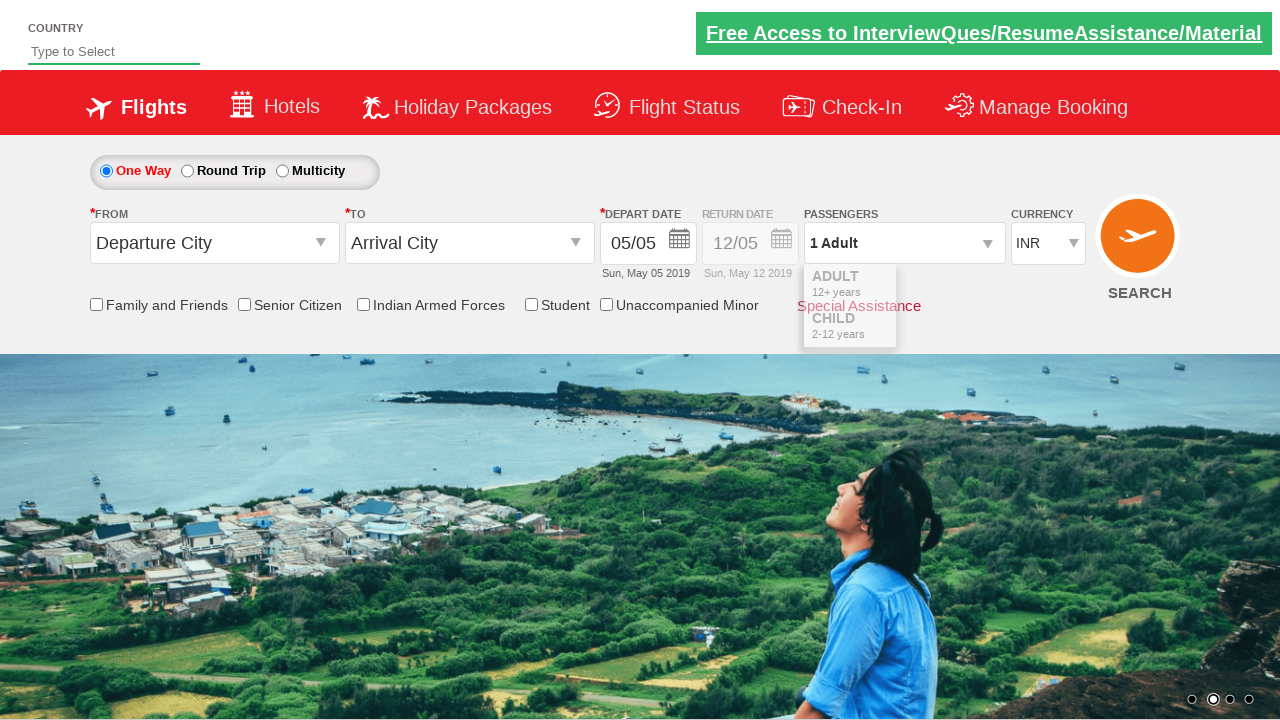

Waited for dropdown to be visible
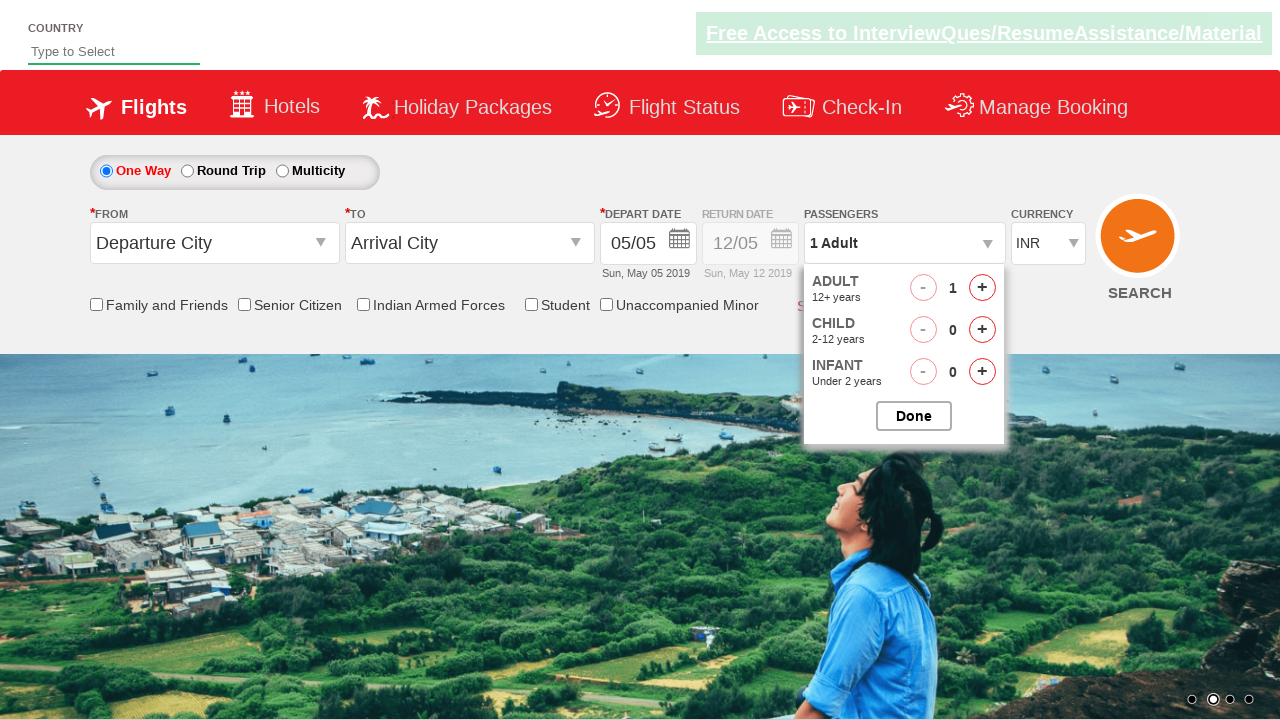

Retrieved initial passenger count text: '1 Adult'
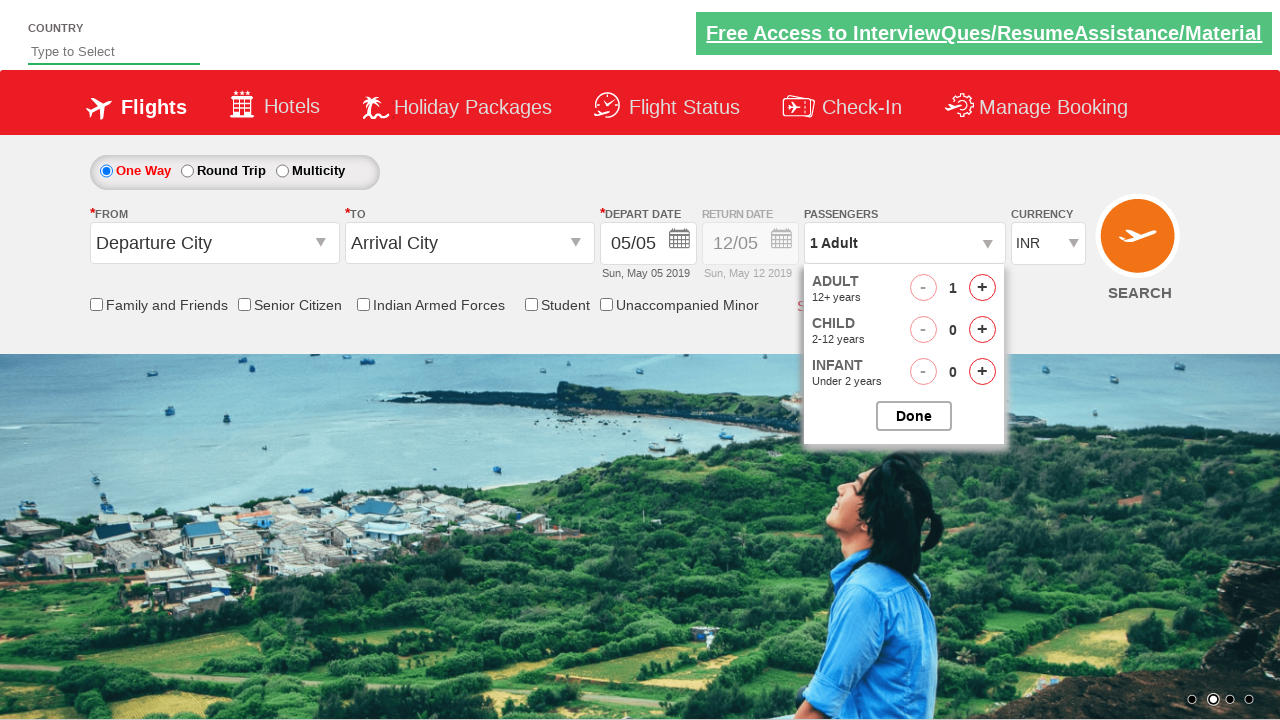

Clicked increment button (iteration 1 of 4) at (982, 288) on #hrefIncAdt
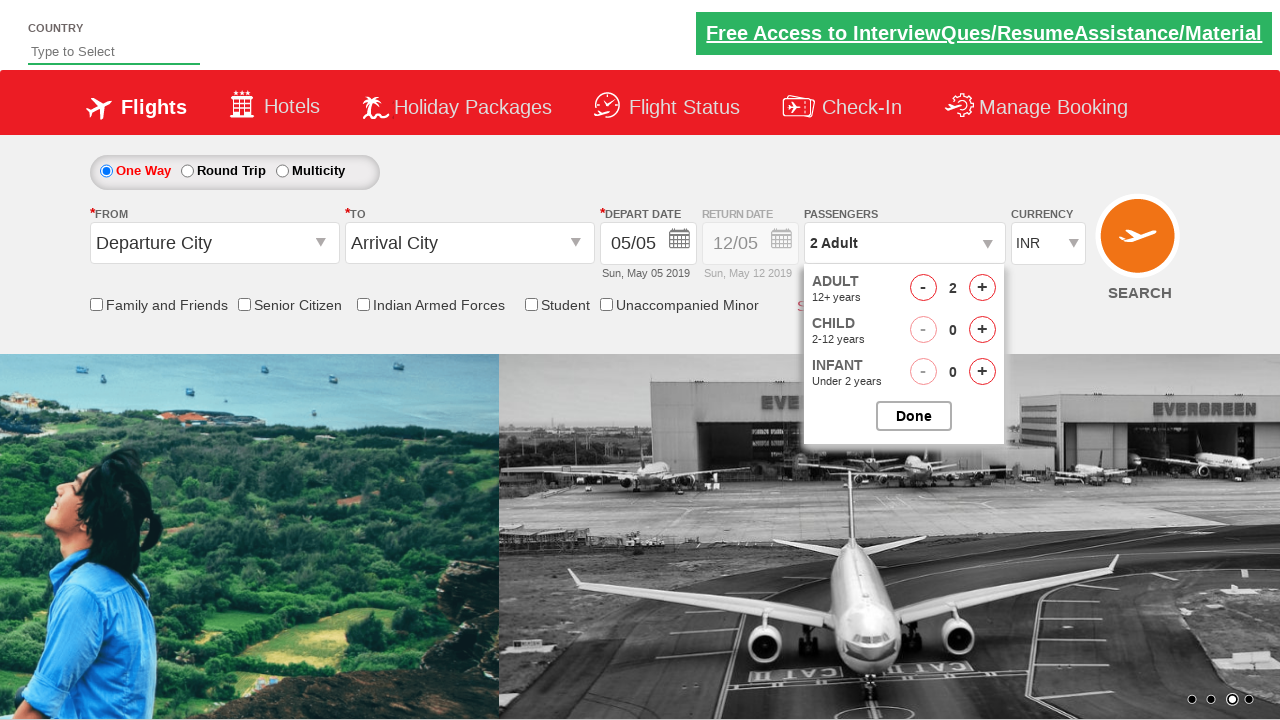

Clicked increment button (iteration 2 of 4) at (982, 288) on #hrefIncAdt
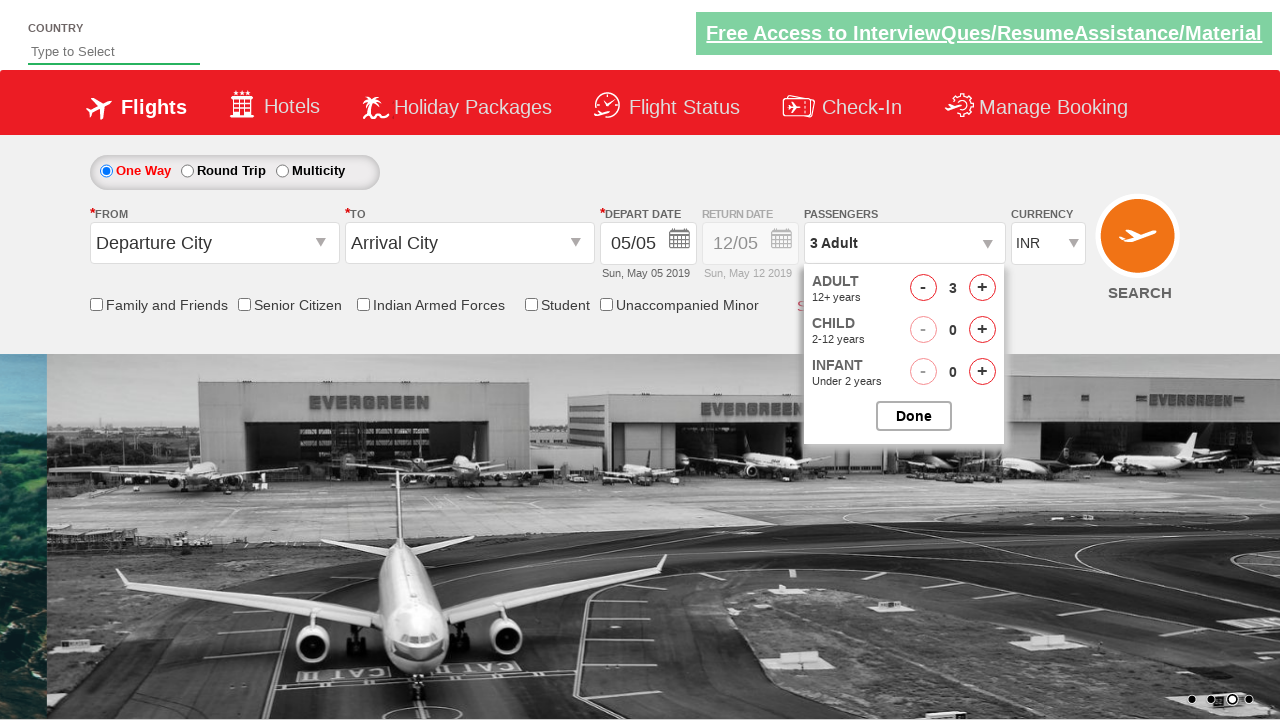

Clicked increment button (iteration 3 of 4) at (982, 288) on #hrefIncAdt
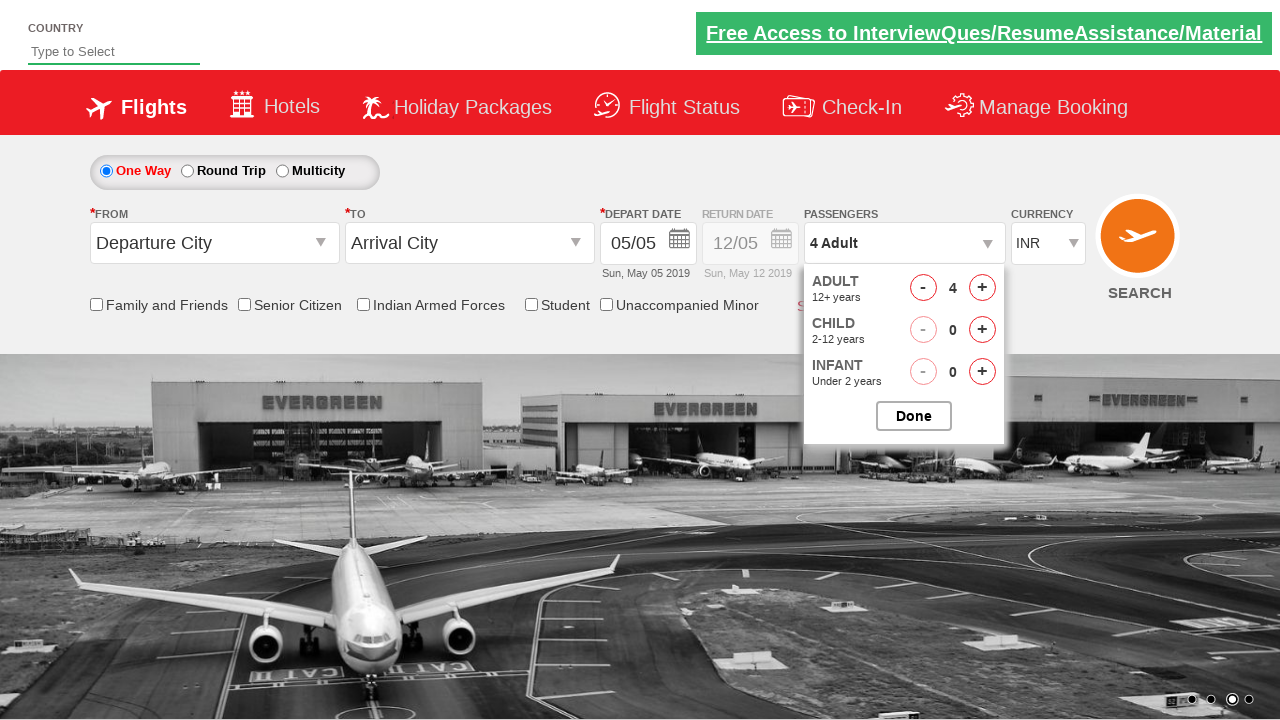

Clicked increment button (iteration 4 of 4) at (982, 288) on #hrefIncAdt
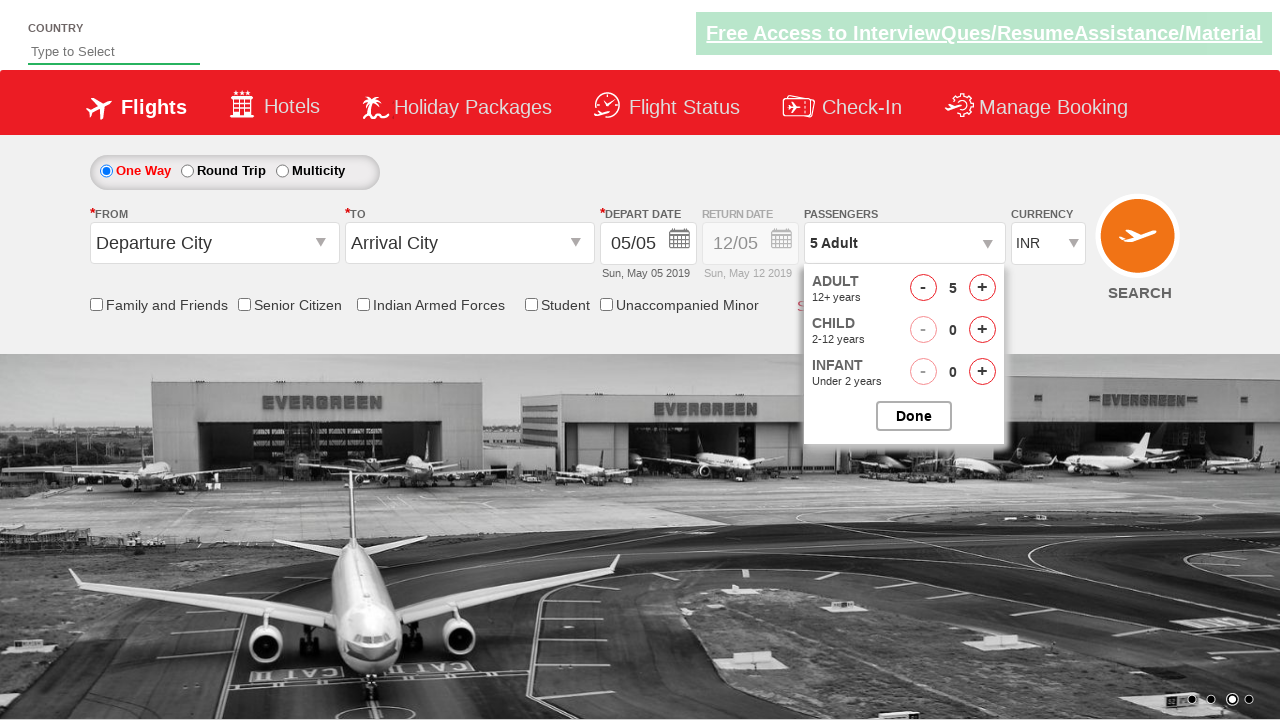

Closed the passenger dropdown at (914, 416) on #btnclosepaxoption
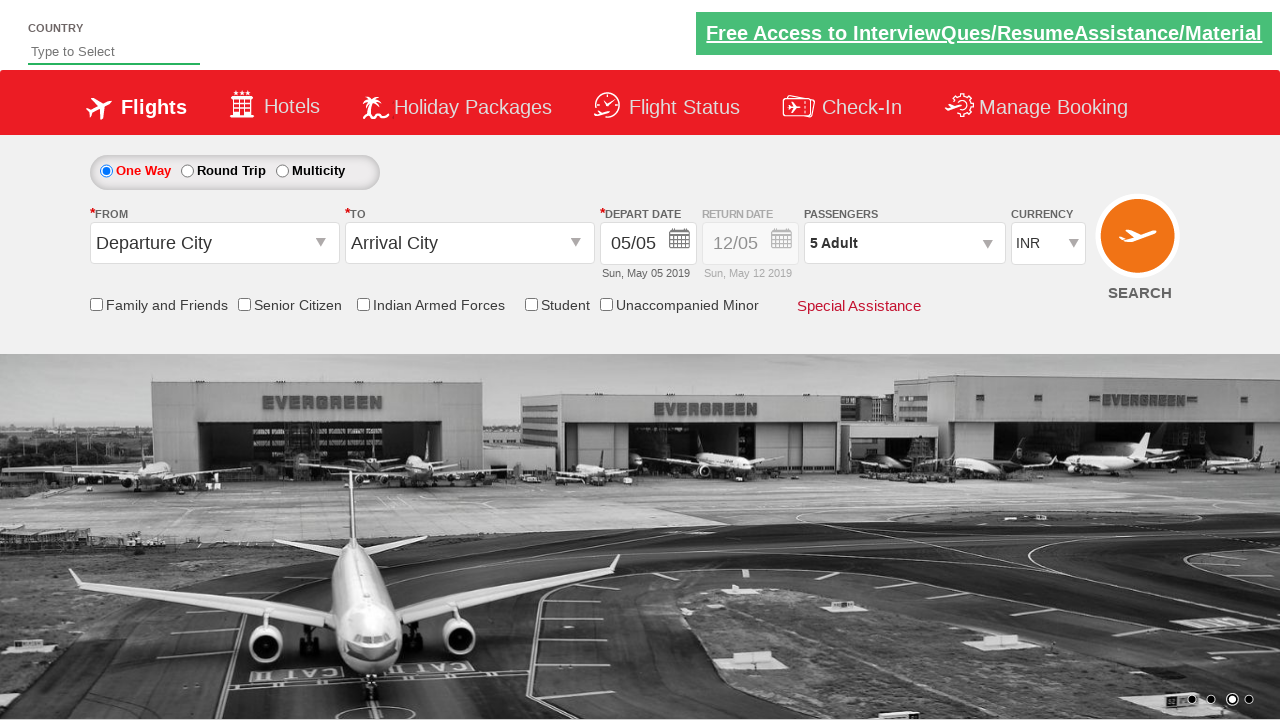

Retrieved final passenger count text: '5 Adult'
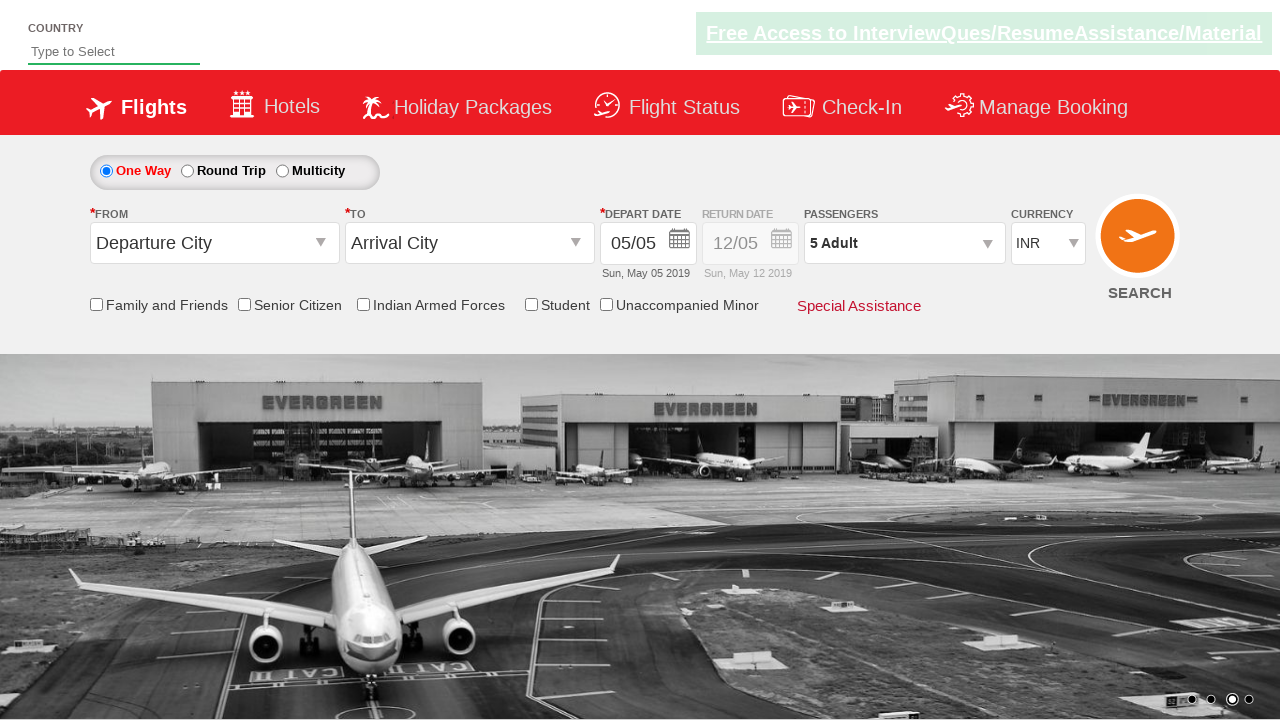

Verified final passenger count is '5 Adult'
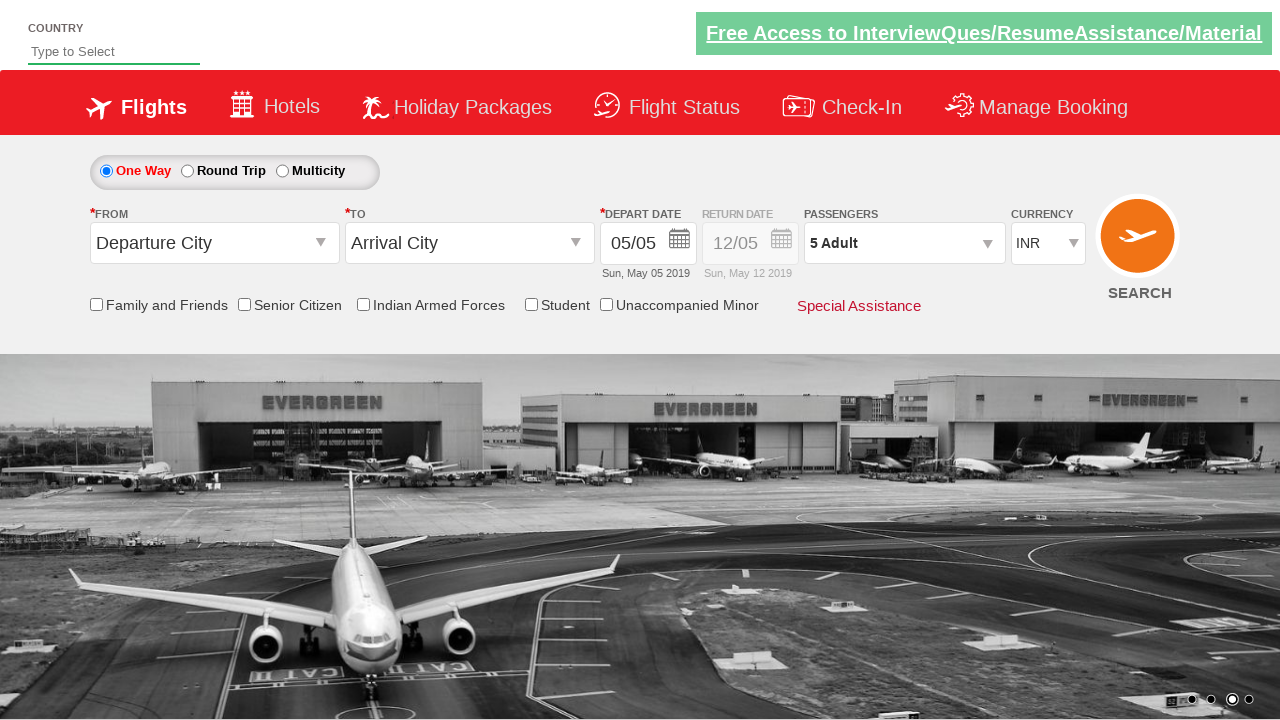

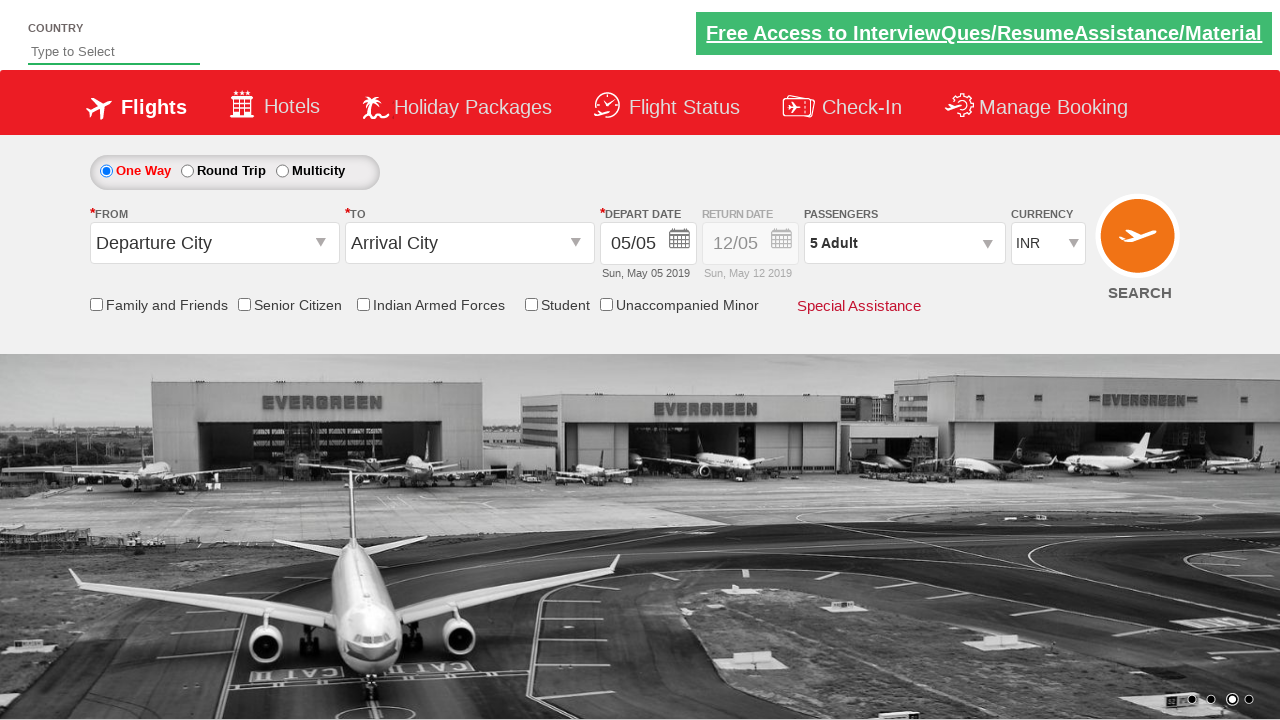